Tests calendar/date picker UI by navigating to Top Deals page (new tab), opening a date picker, and selecting a specific date (June 15, 2027) through the calendar navigation.

Starting URL: https://rahulshettyacademy.com/seleniumPractise/#/

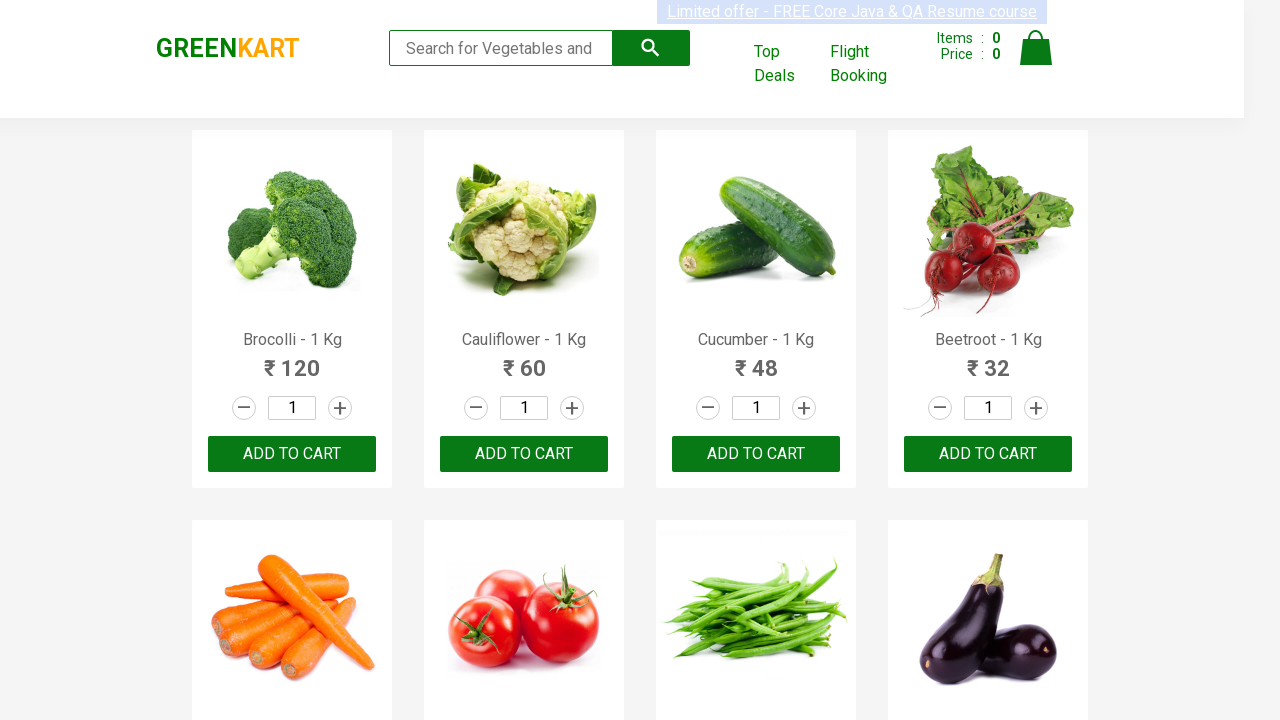

Clicked 'Top Deals' link to open new tab at (787, 64) on xpath=//a[contains(text(),'Top Deals')]
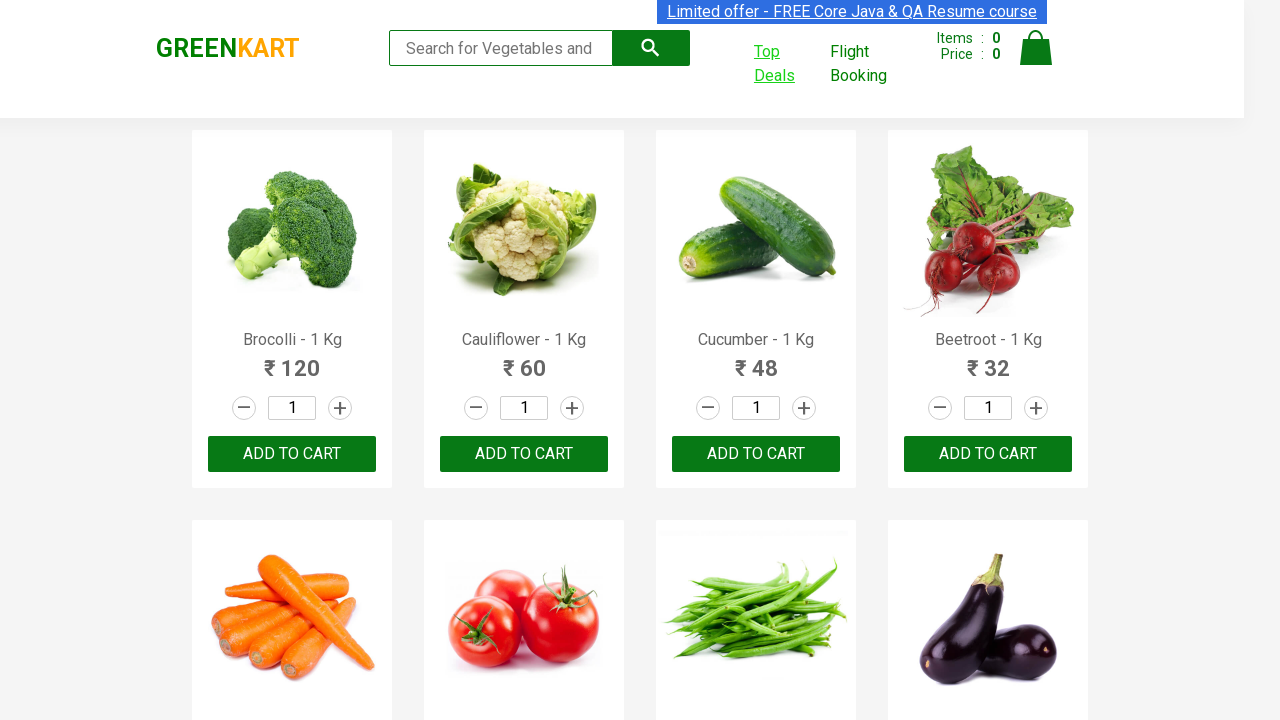

Switched to new tab and waited for page to load
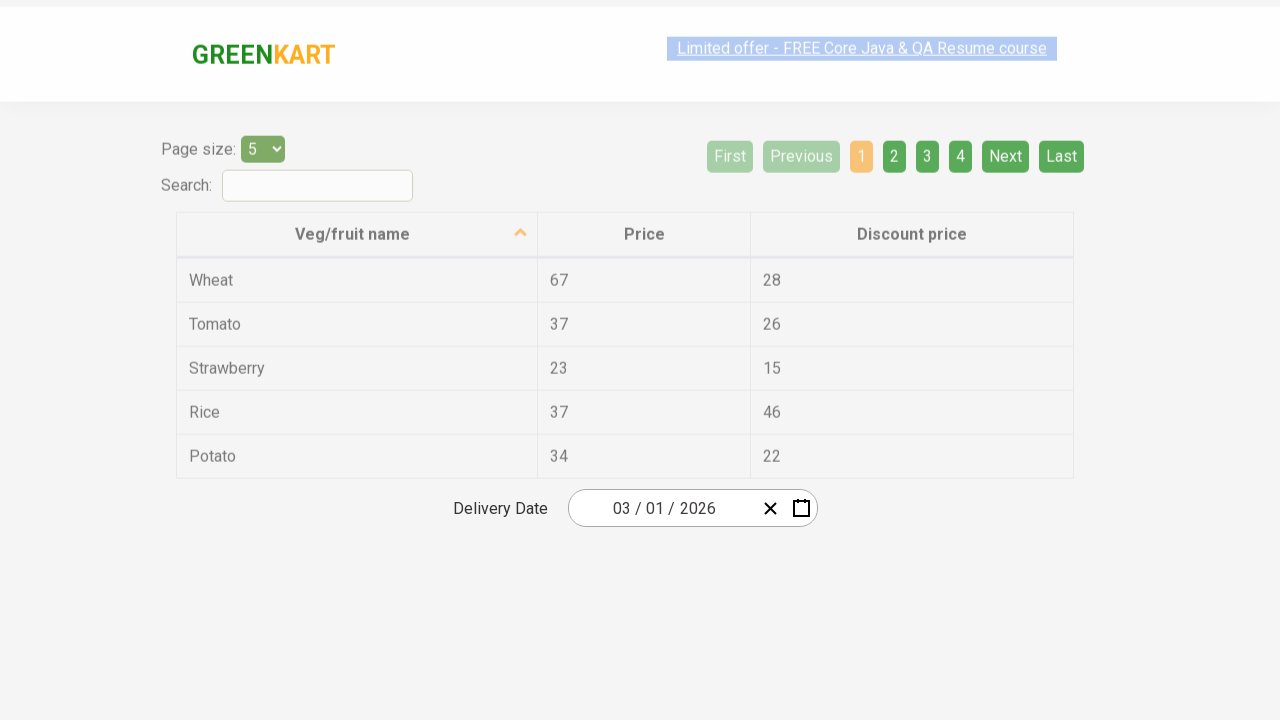

Clicked date picker to open calendar at (662, 508) on .react-date-picker__inputGroup
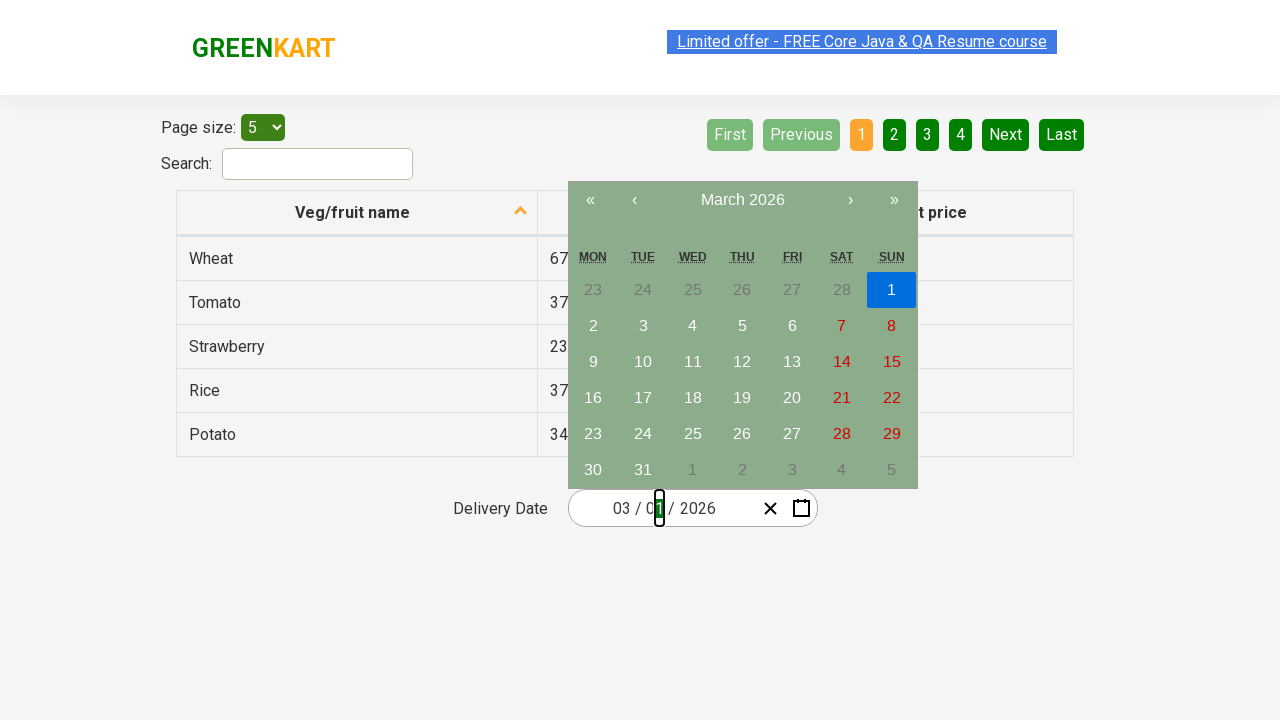

Clicked Month-Year label to navigate to months view at (742, 200) on .react-calendar__navigation__label
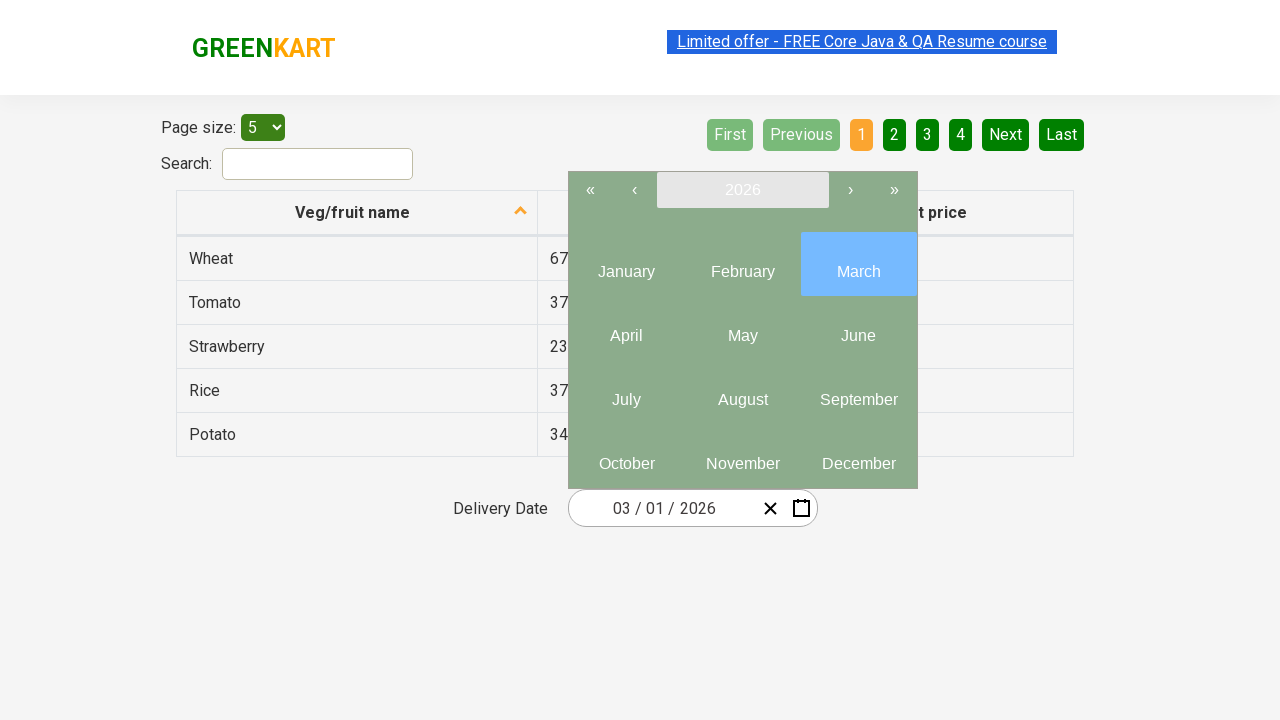

Clicked label again to navigate to years view at (742, 190) on .react-calendar__navigation__label
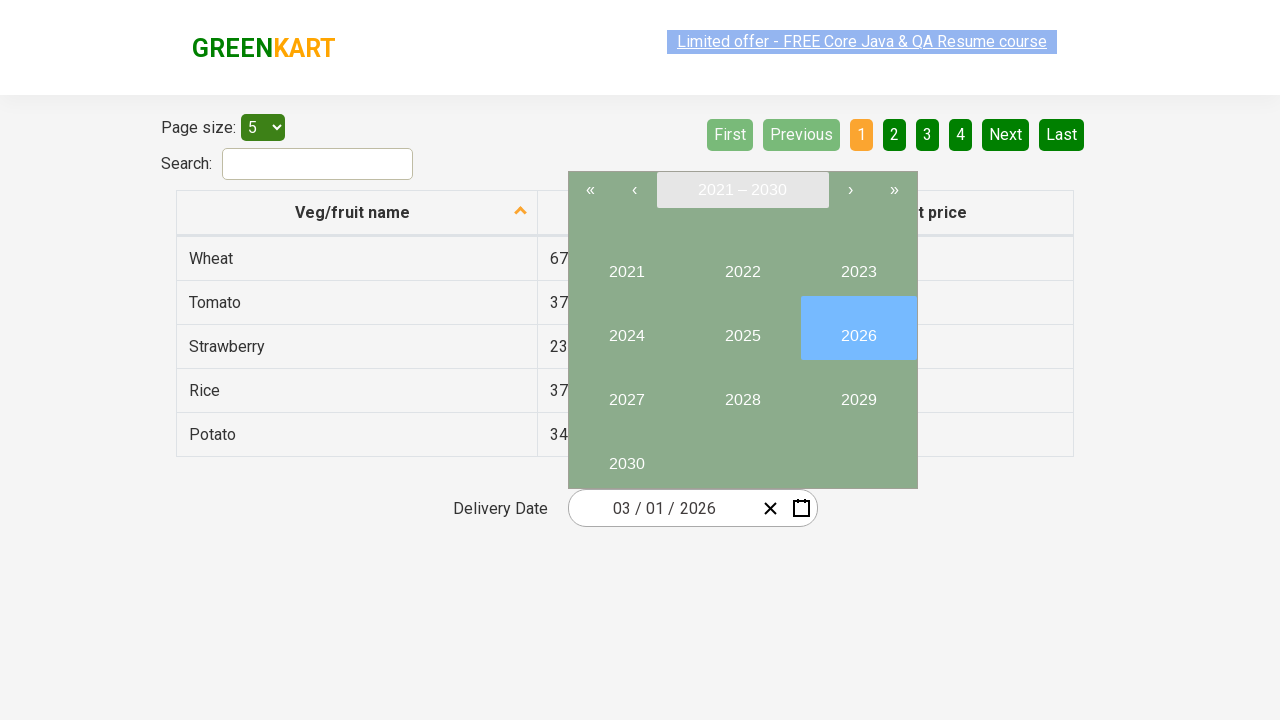

Selected year 2027 at (626, 392) on //button[contains(text(),'2027')]
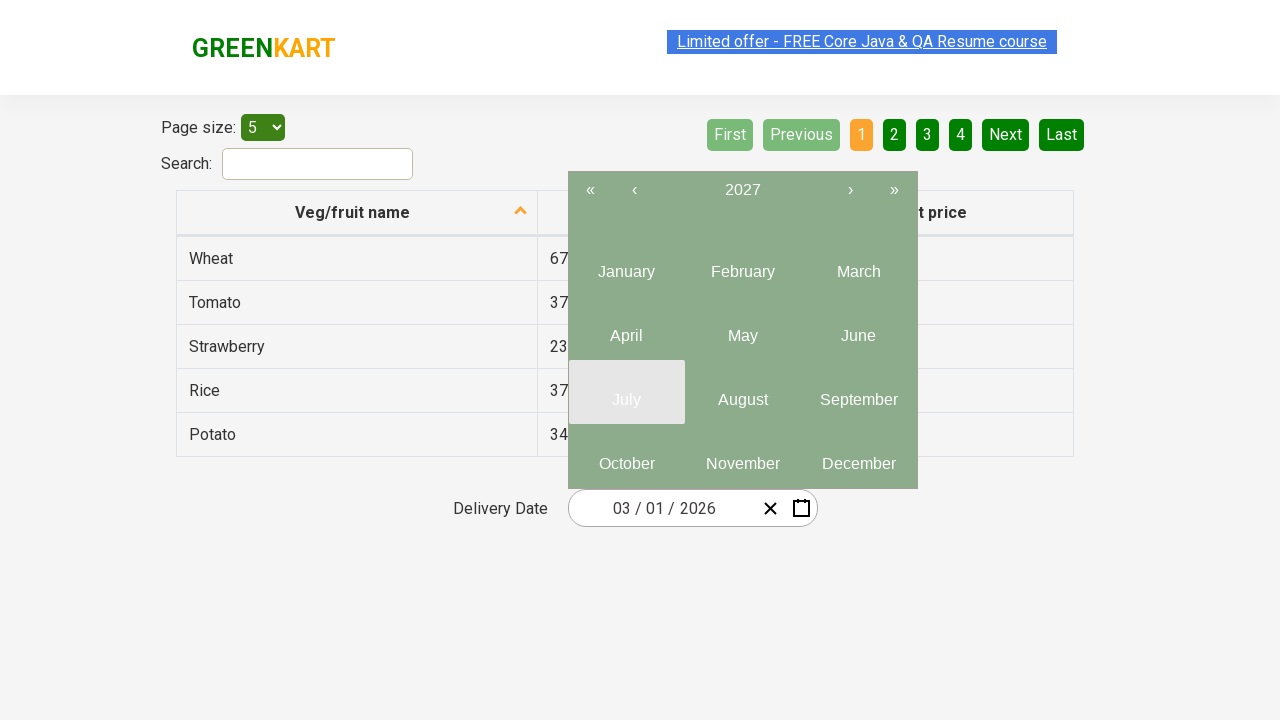

Selected month 6 (June) at (858, 328) on .react-calendar__year-view__months__month >> nth=5
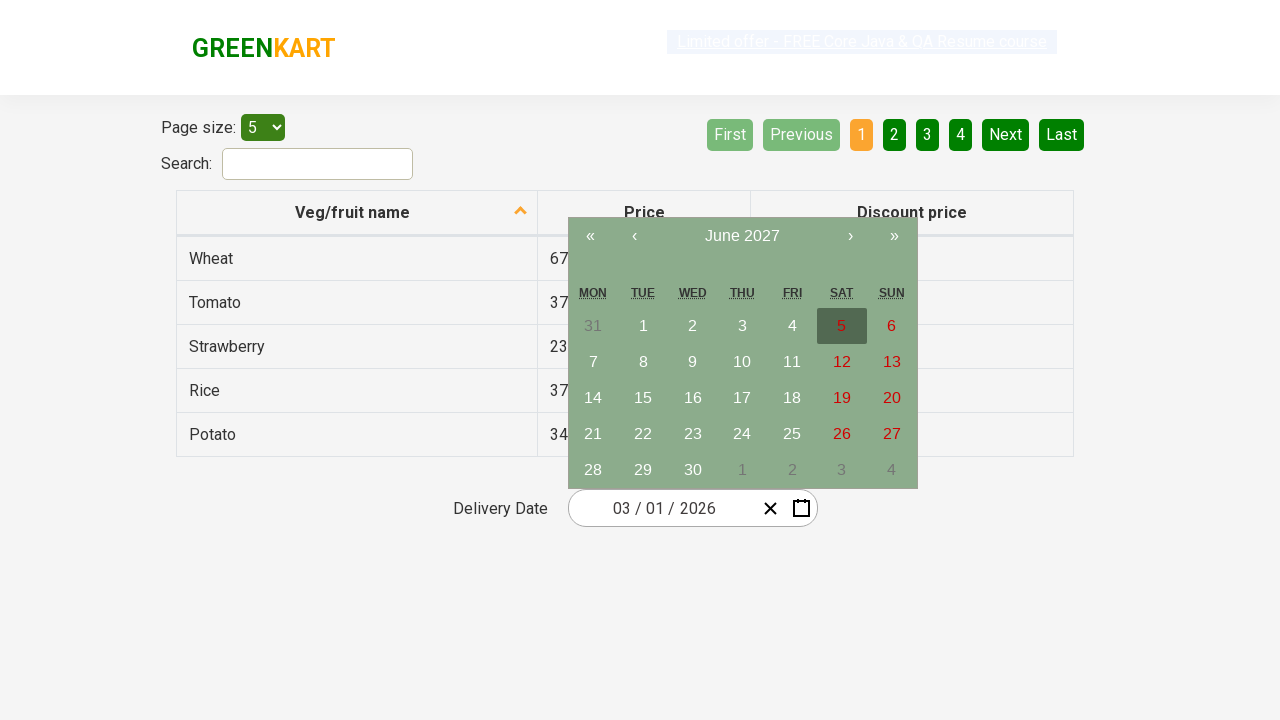

Selected date 15 at (643, 398) on //abbr[contains(text(),'15')]
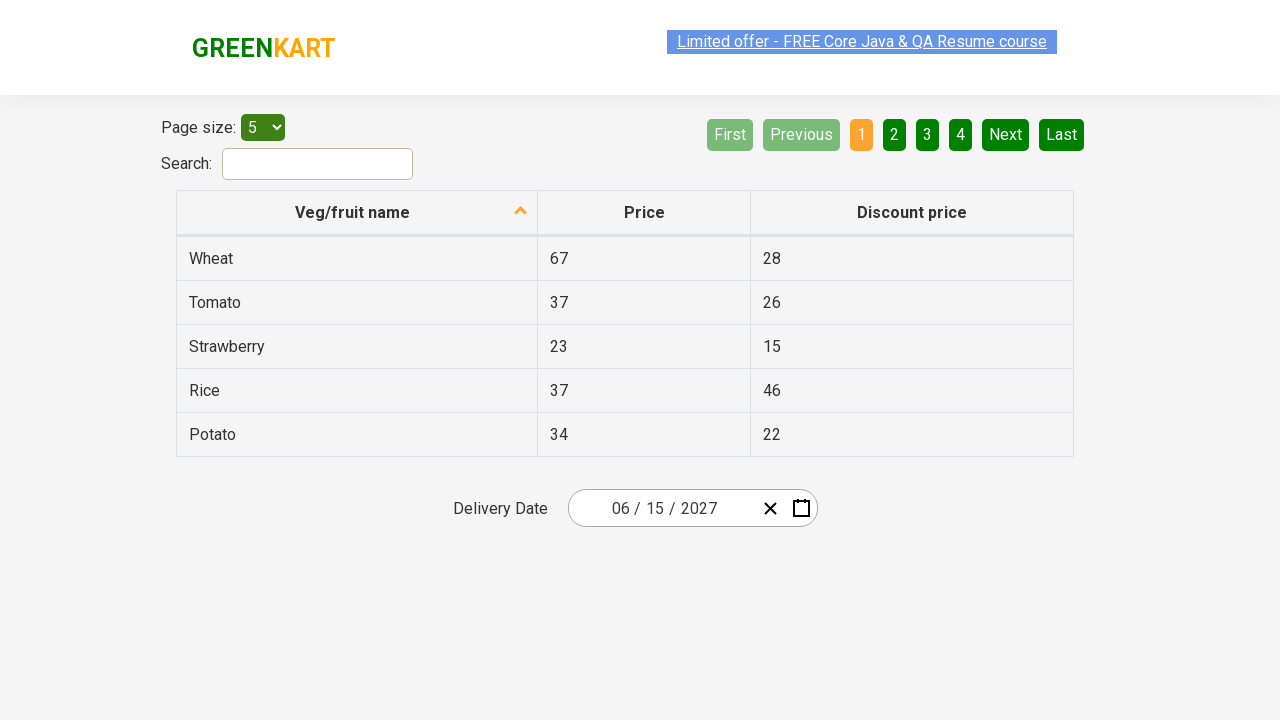

Waited for date selection to complete
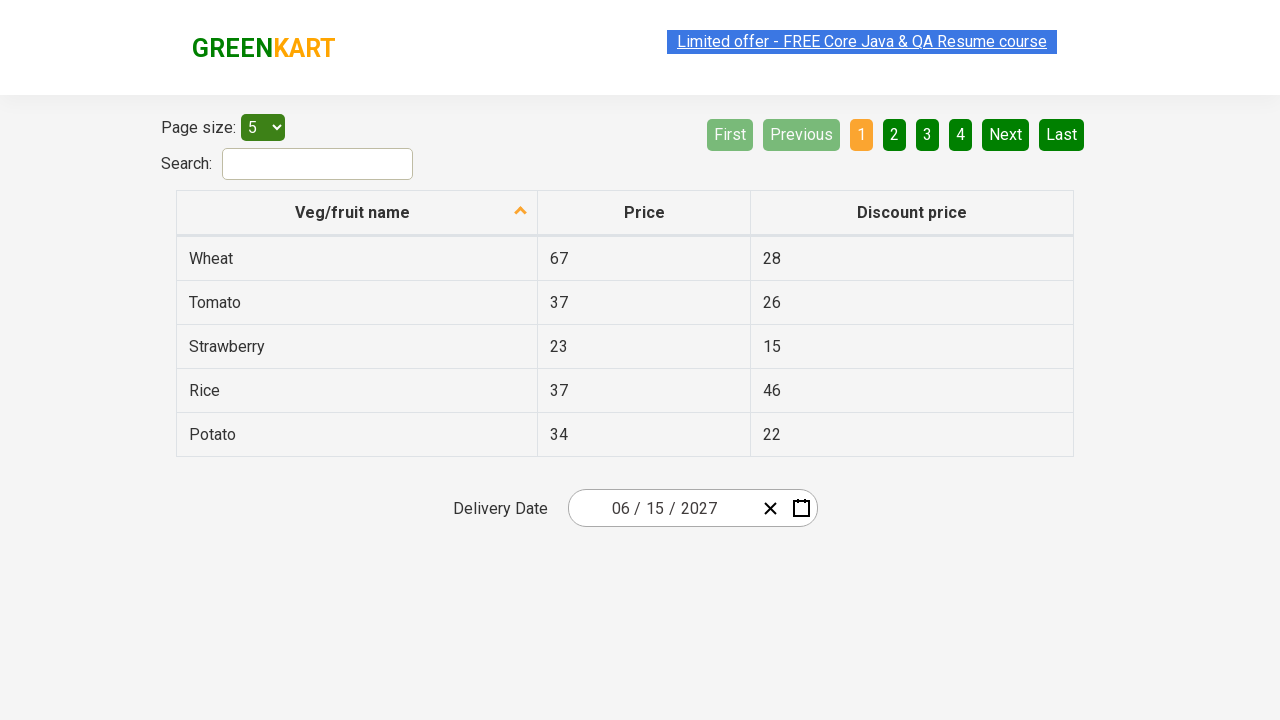

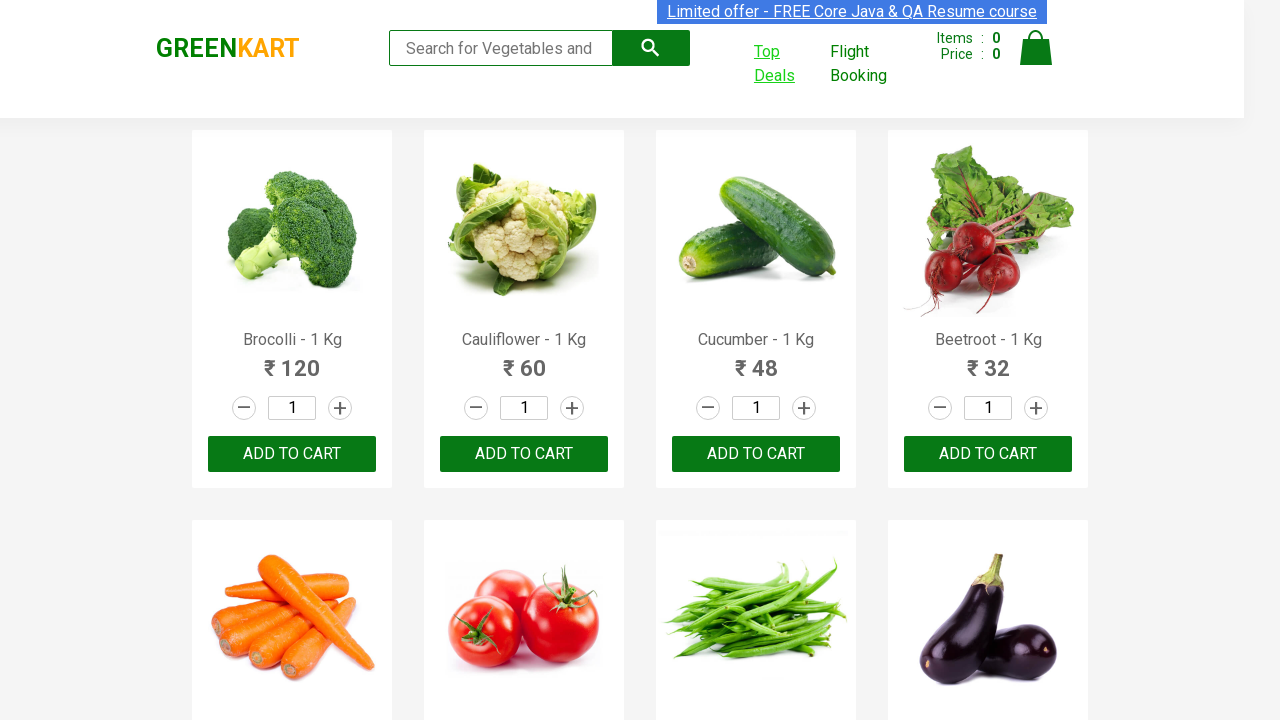